Tests an online calculator by entering two numbers (70 and 50), clicking the add button, and verifying the result equals 120

Starting URL: https://www.marshu.com/articles/calculate-addition-calculator-add-two-numbers.php

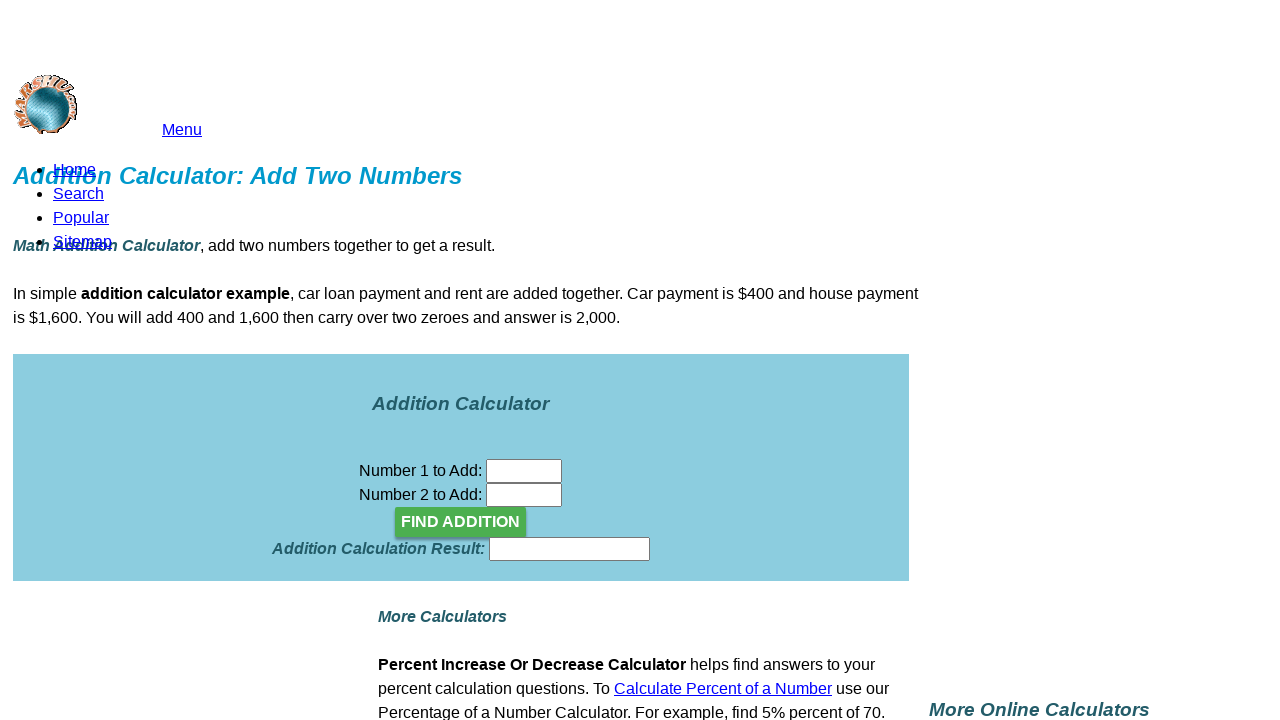

Entered first number (70) into calculator on input[name='n01']
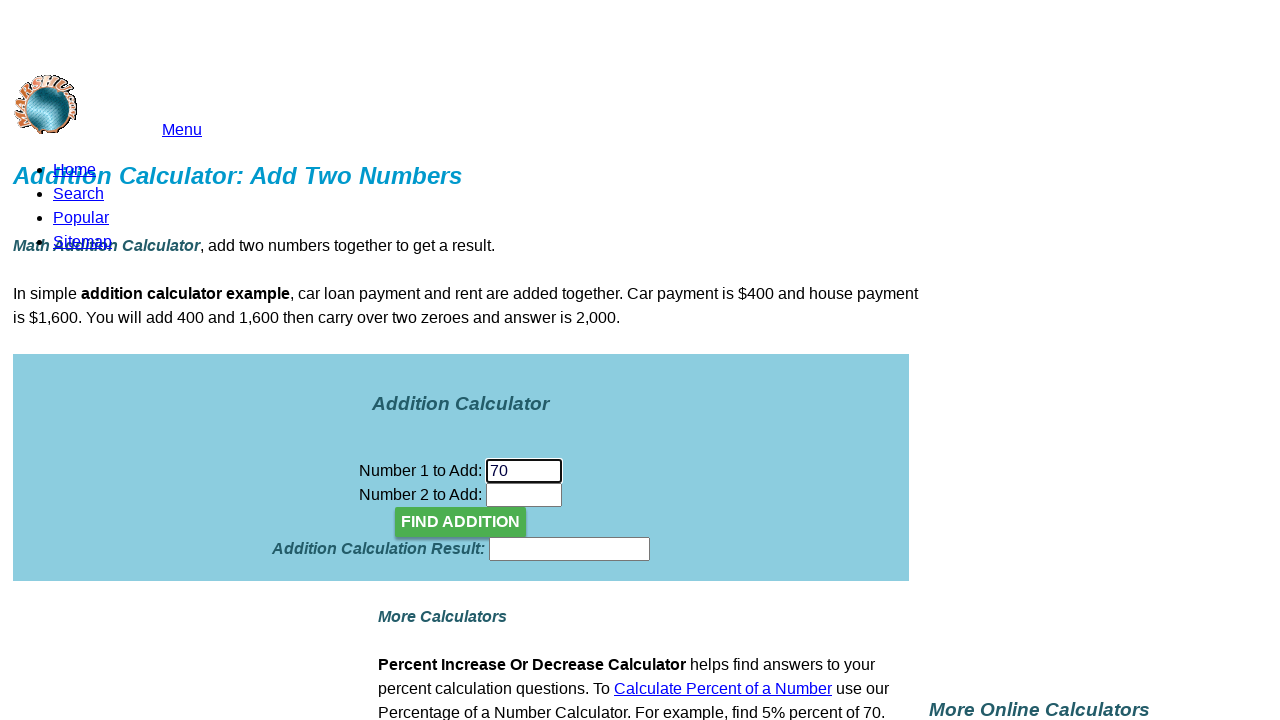

Entered second number (50) into calculator on input[name='n02']
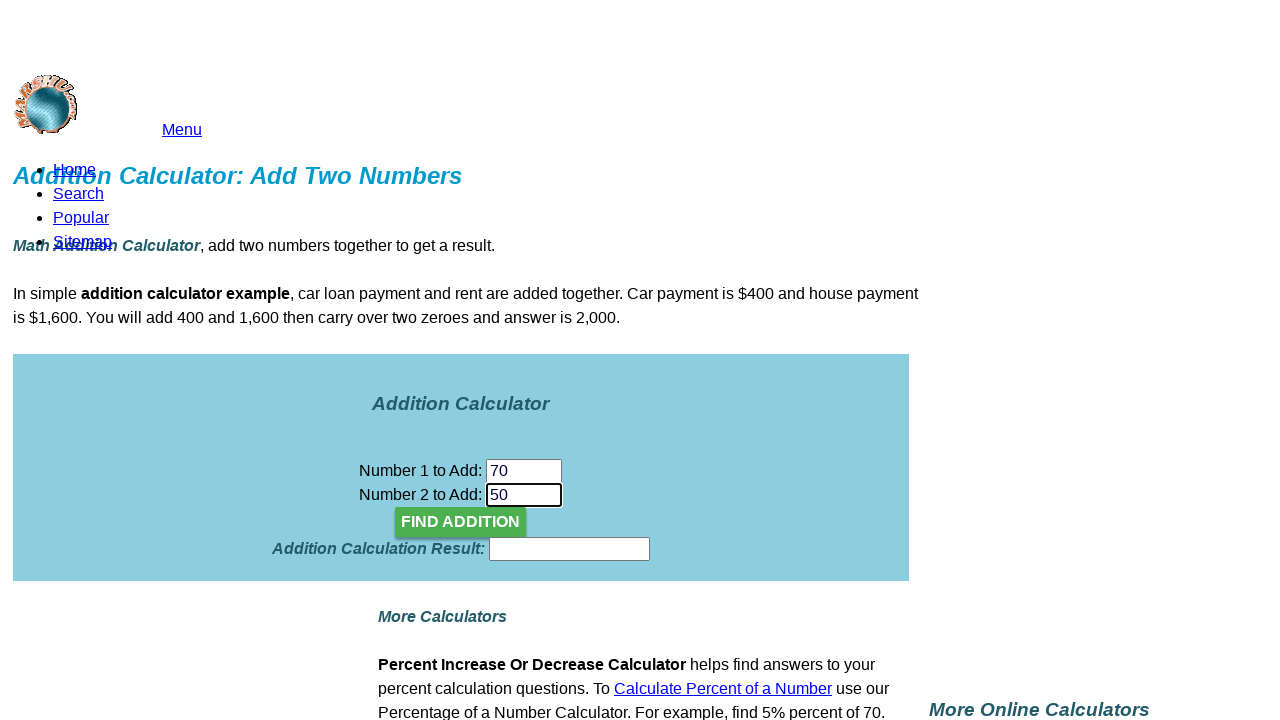

Clicked the add button to calculate sum at (461, 522) on xpath=//form//input[@type='submit' or @type='button'][contains(@value, 'add') or
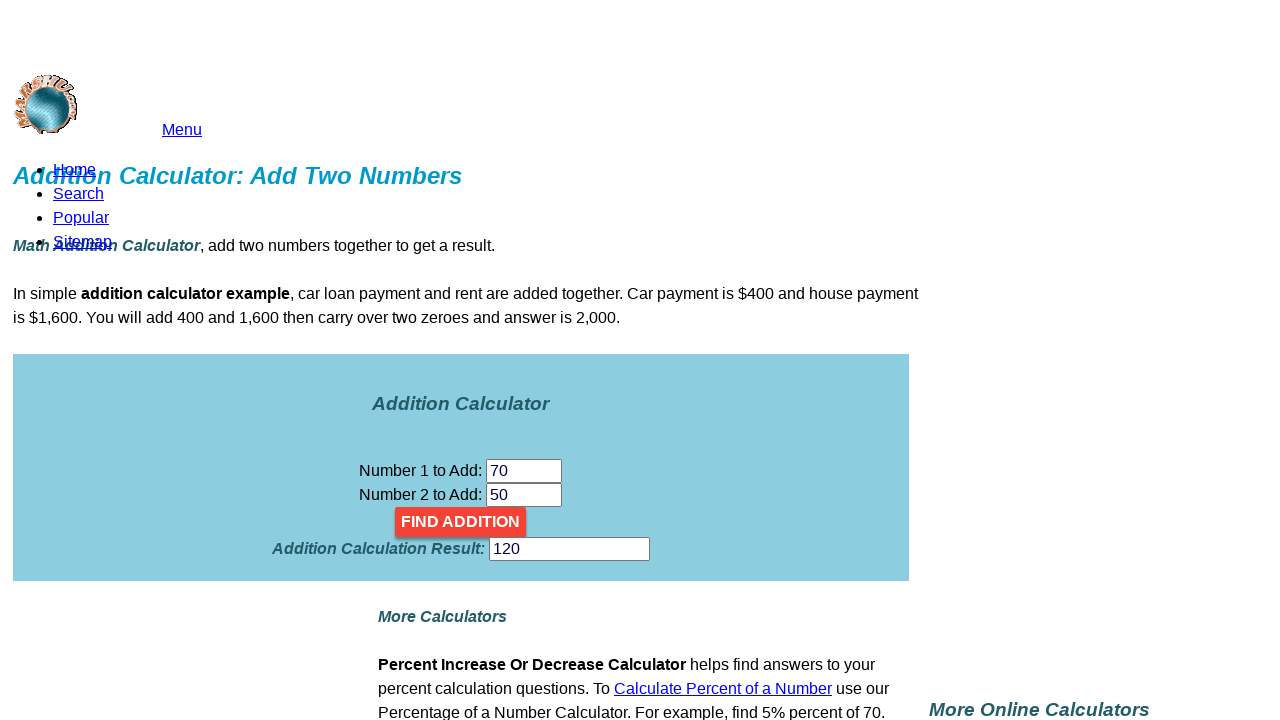

Result field appeared after calculation
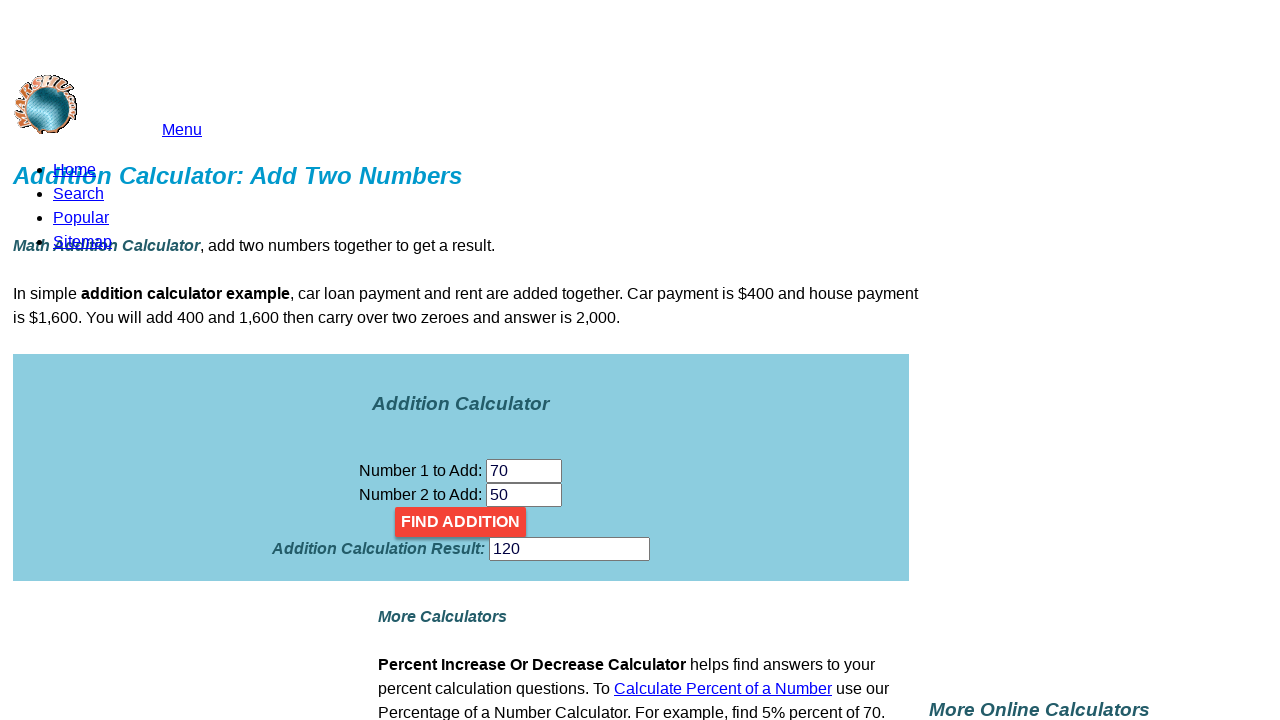

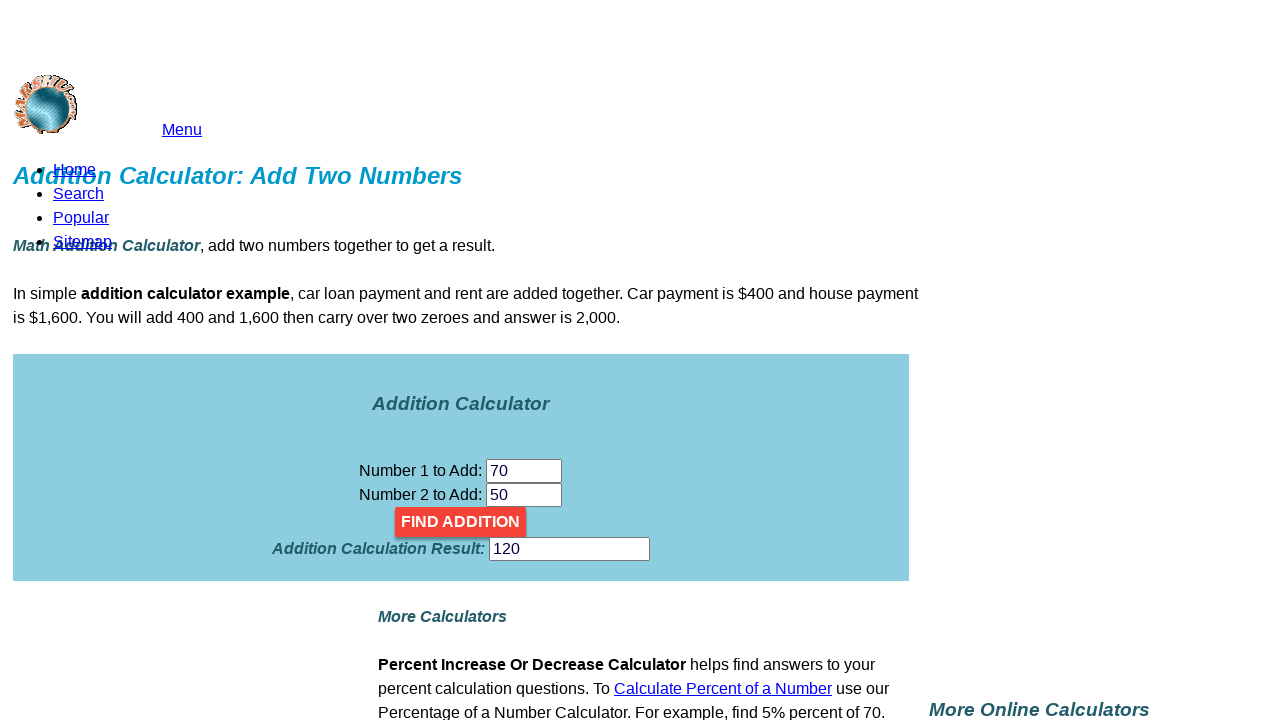